Tests a practice form by filling in name and email fields, clicking a checkbox, and submitting the form to verify a success message appears

Starting URL: https://rahulshettyacademy.com/angularpractice/

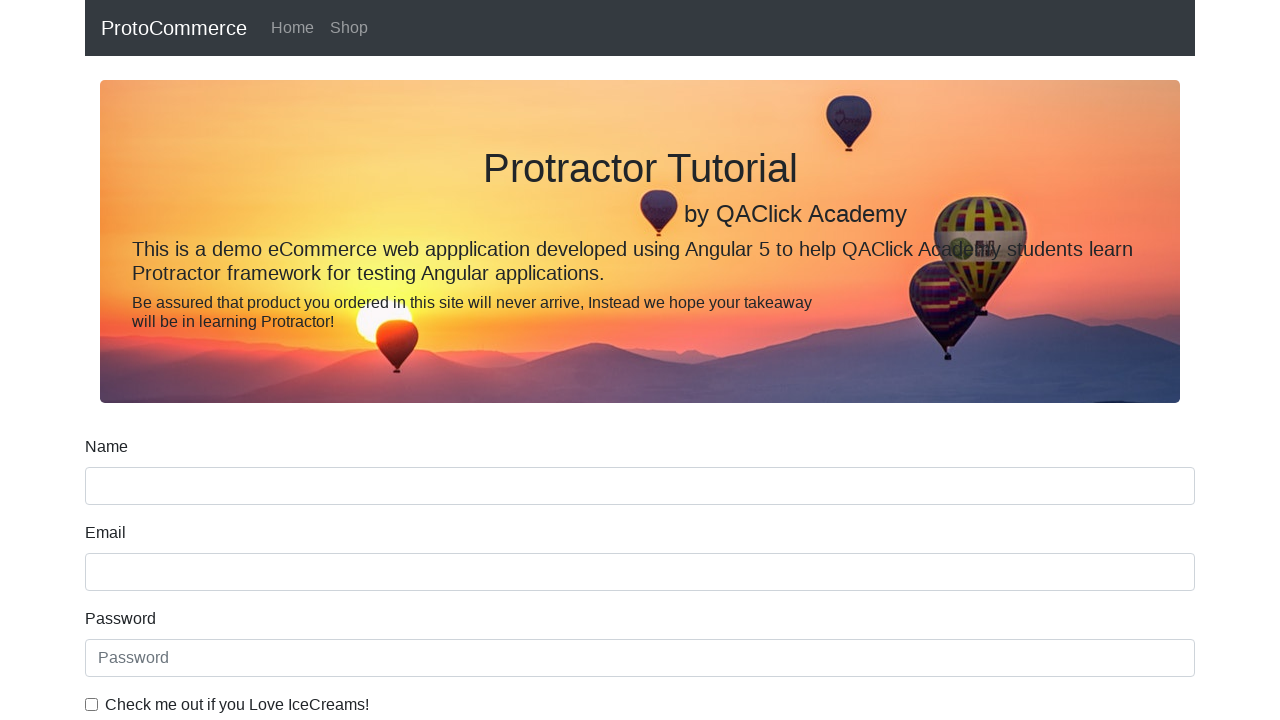

Filled name field with 'Alpay' on input[name='name']
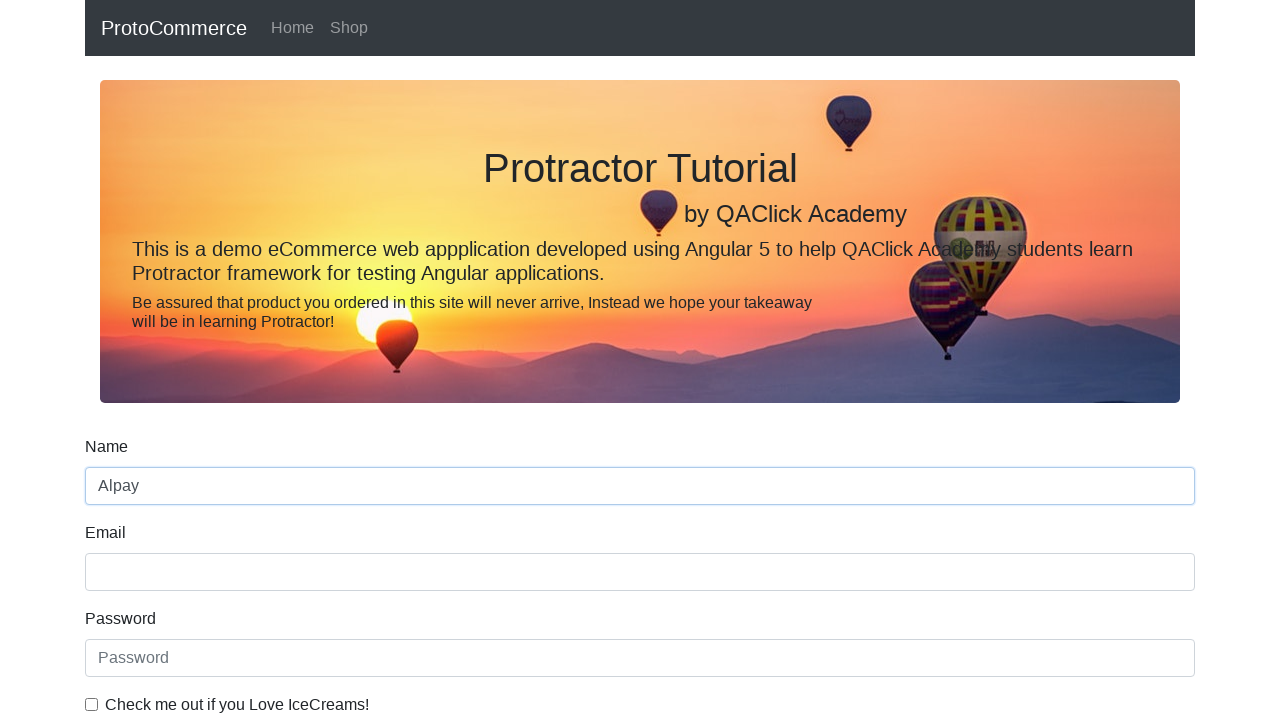

Overwrote name field with 'Alpaca' on input[name='name']
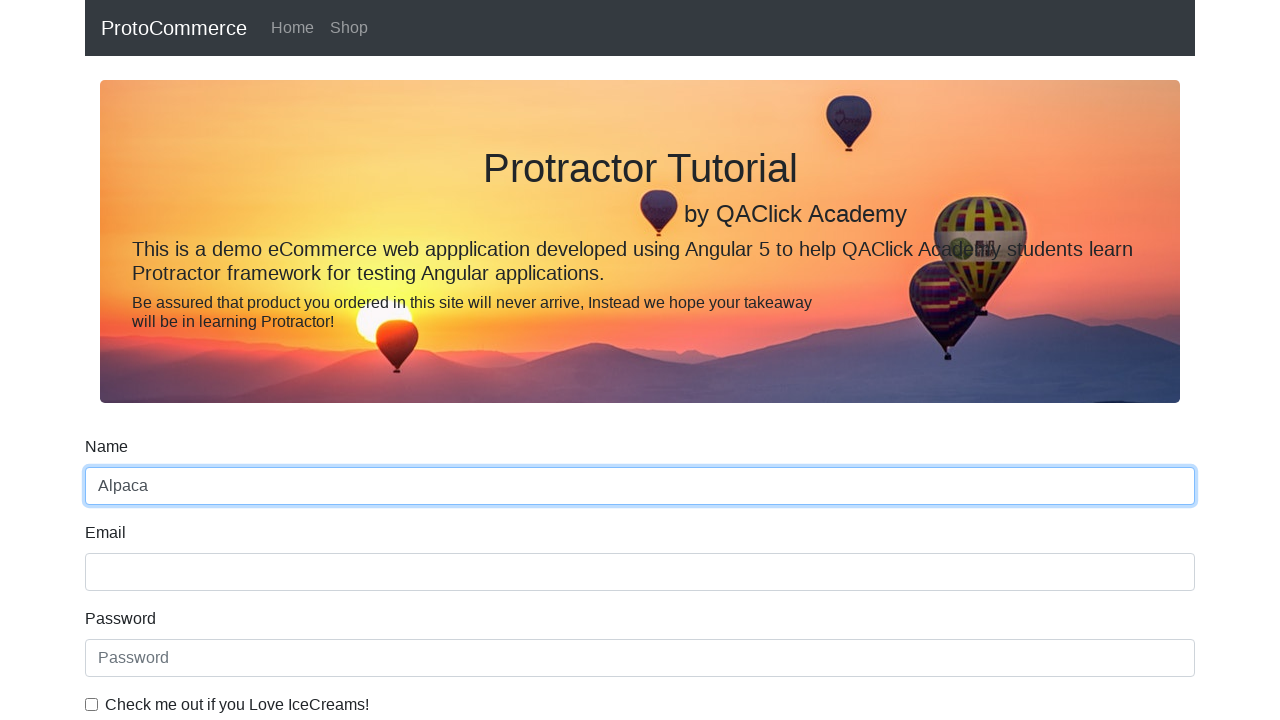

Filled email field with 'Alpay123' on input[name='email']
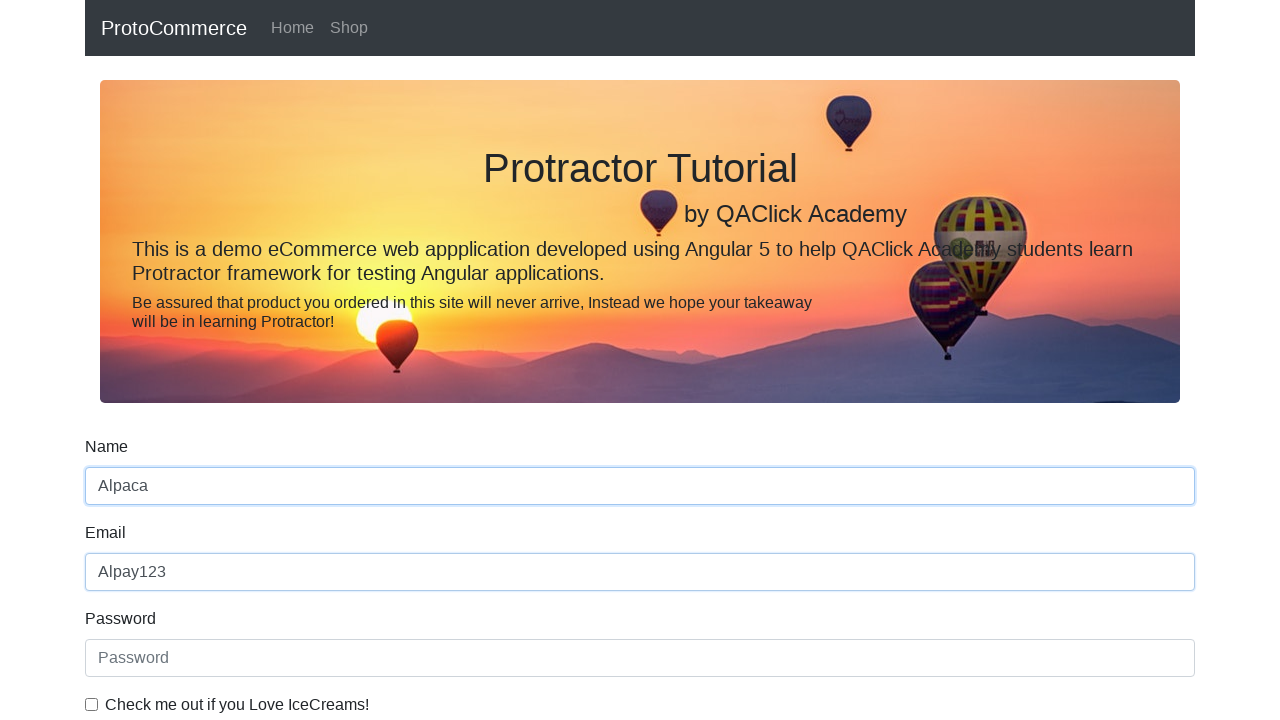

Clicked the checkbox at (92, 704) on #exampleCheck1
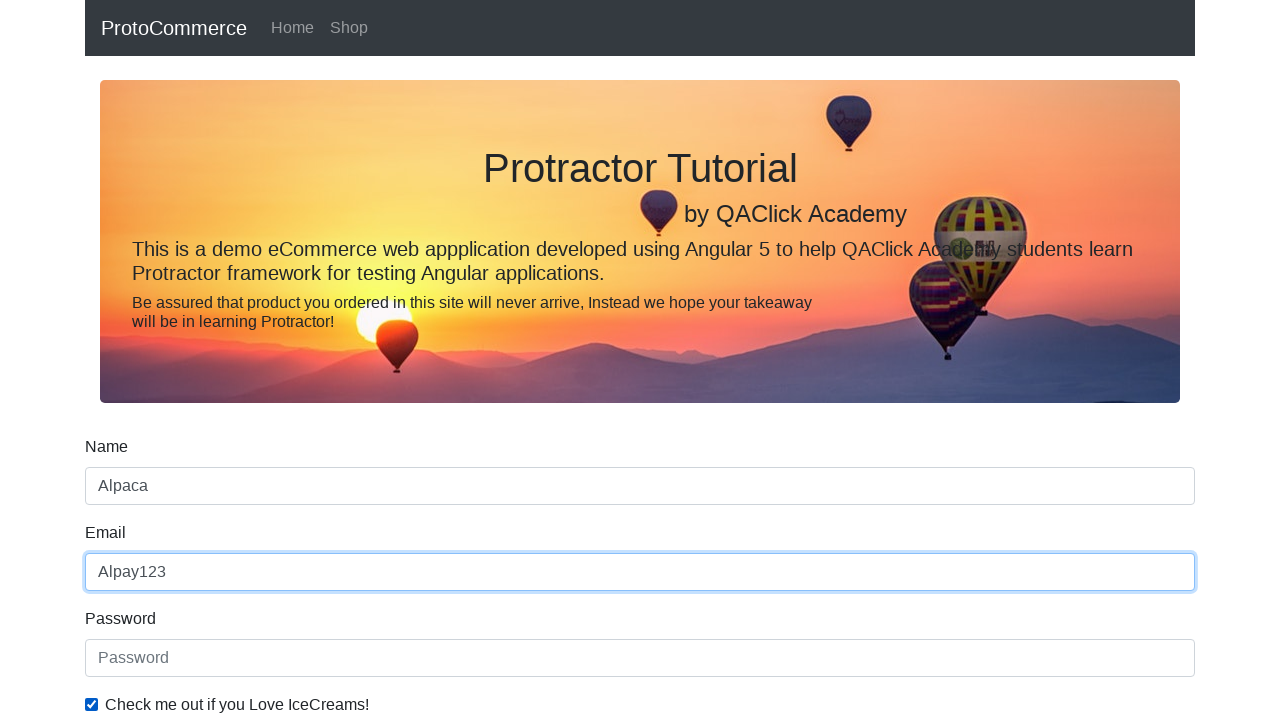

Clicked submit button at (123, 491) on input[type='submit']
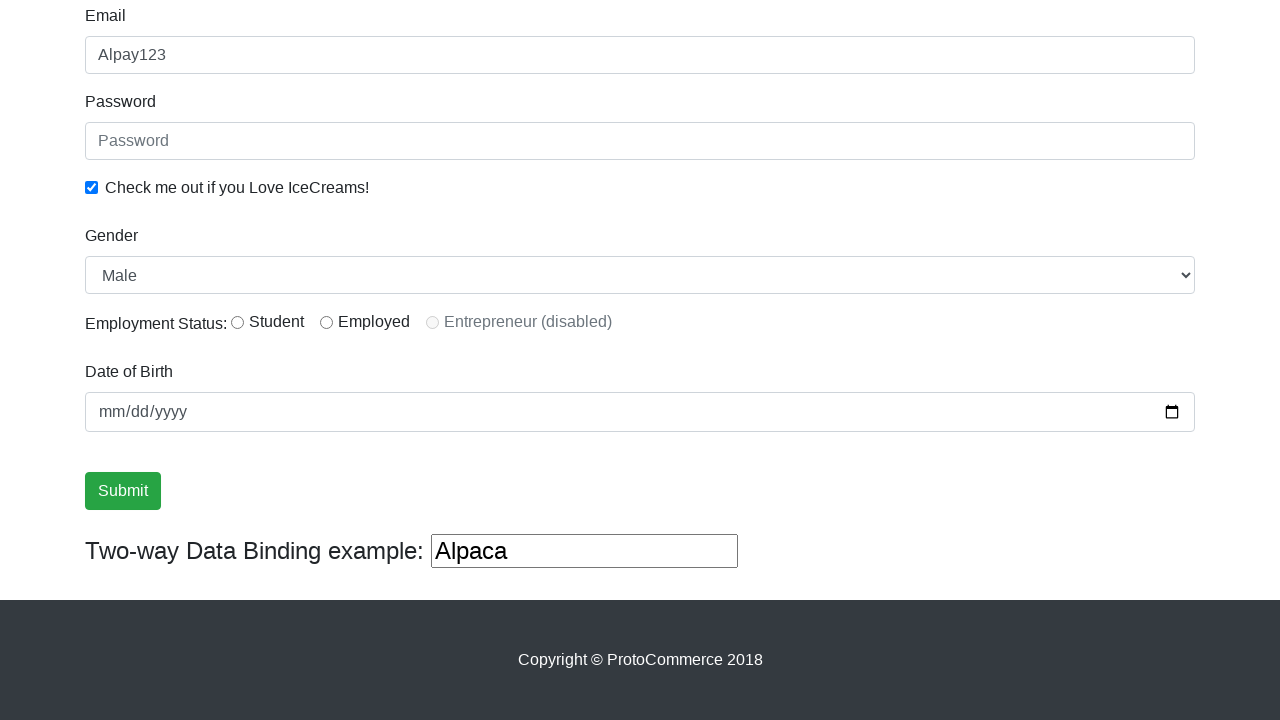

Success message appeared on the page
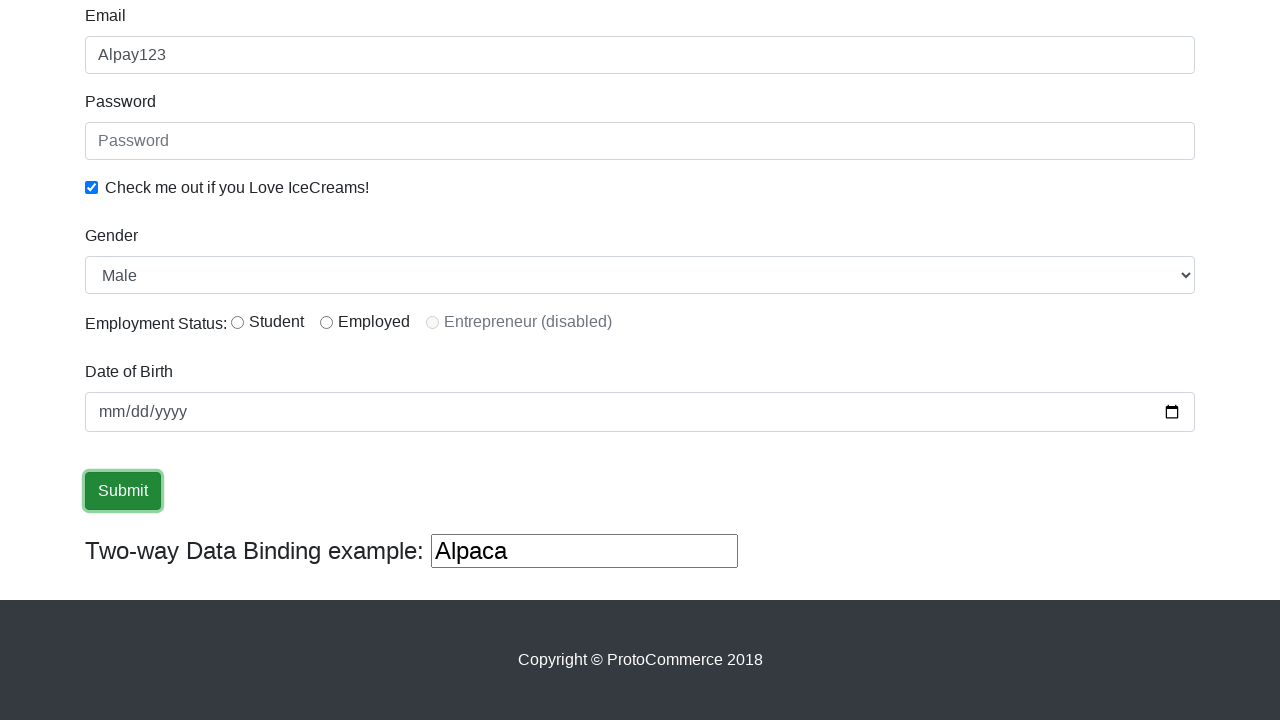

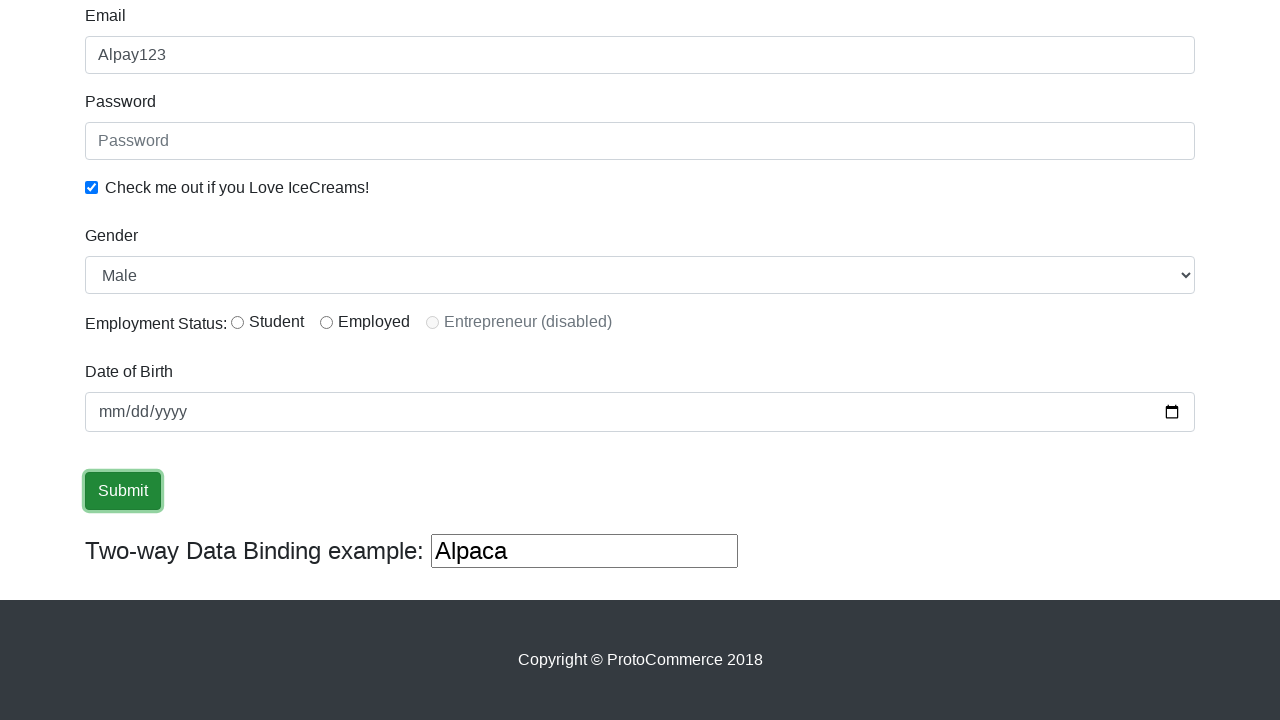